Tests navigation to a product page on DemoBlaze by selecting a category and clicking on a product to verify the Add to Cart button is displayed

Starting URL: https://www.demoblaze.com

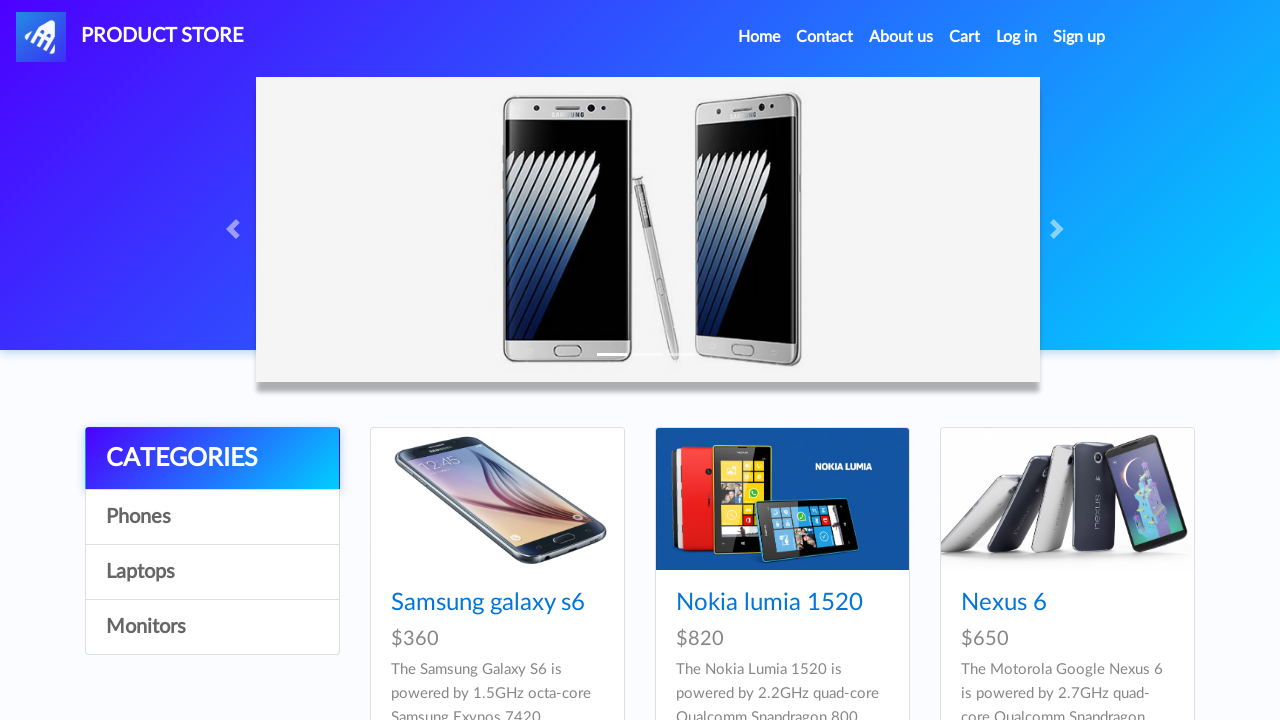

Waited for page to load with networkidle state
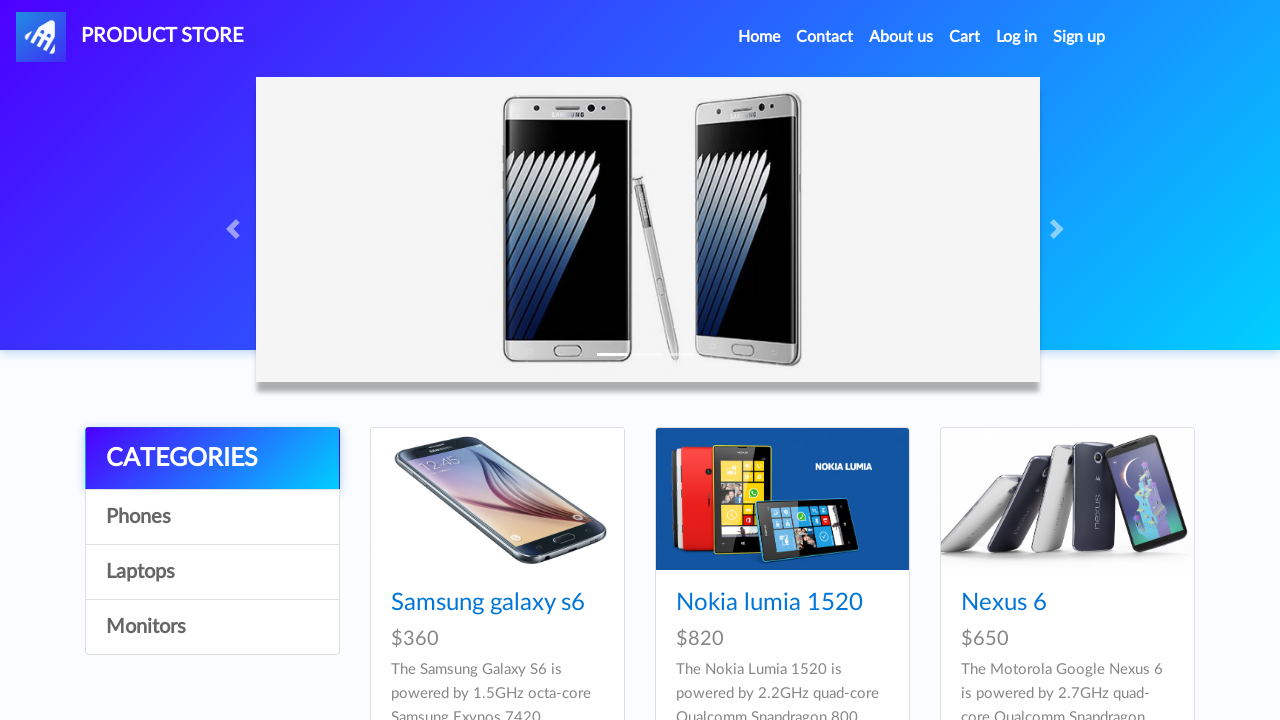

Clicked on Monitors category (4th item in list group) at (212, 627) on div.list-group a:nth-child(4)
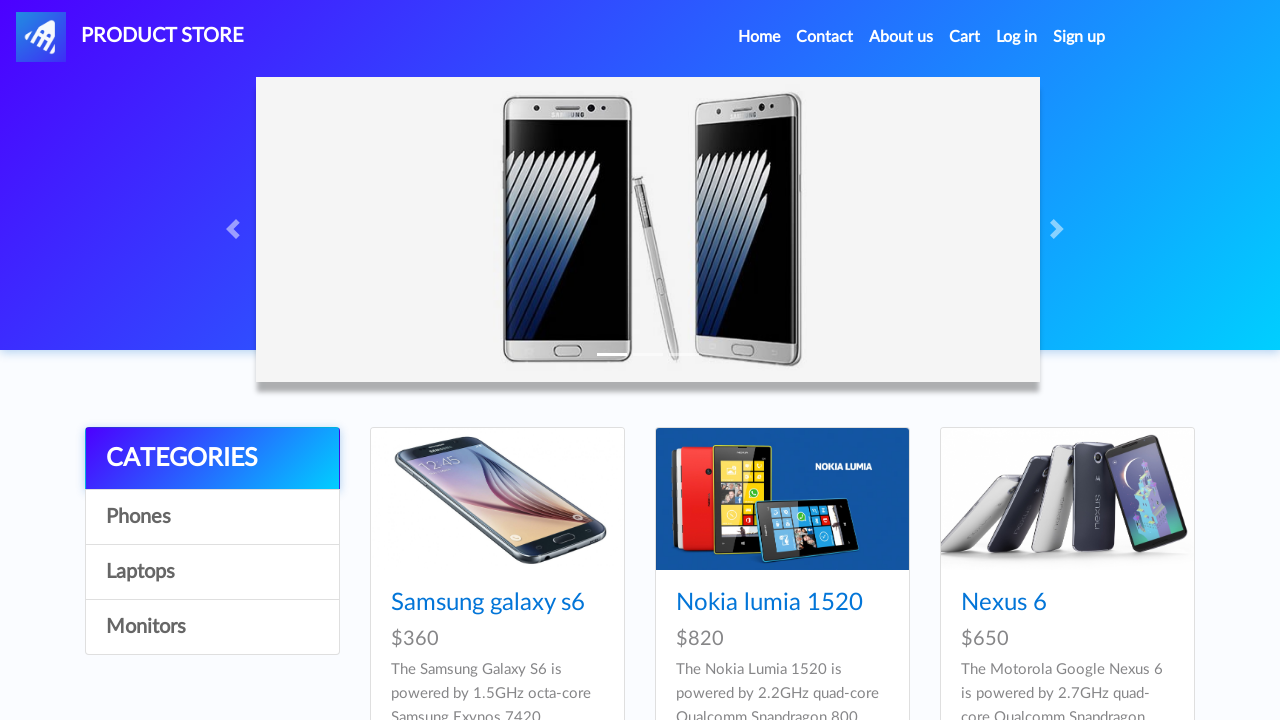

Waited 1000ms for products to load
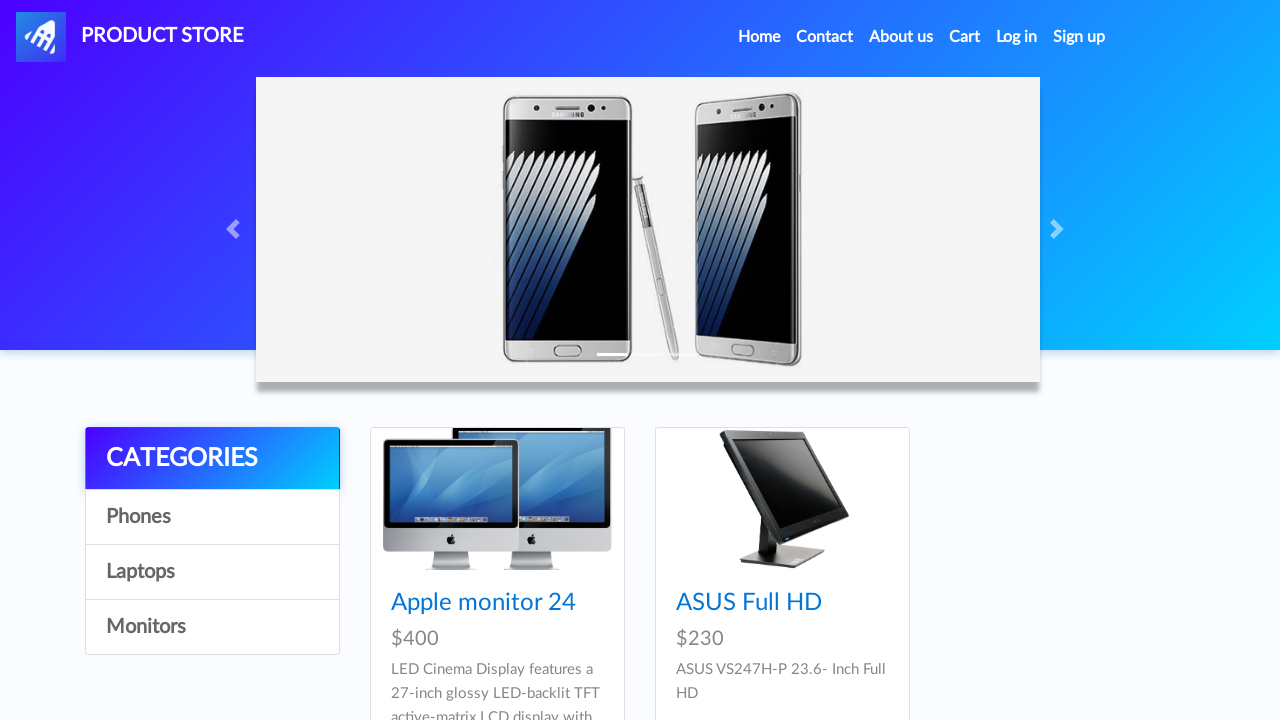

Clicked on product with ID 10 at (484, 603) on div.card-block h4 a[href='prod.html?idp_=10']
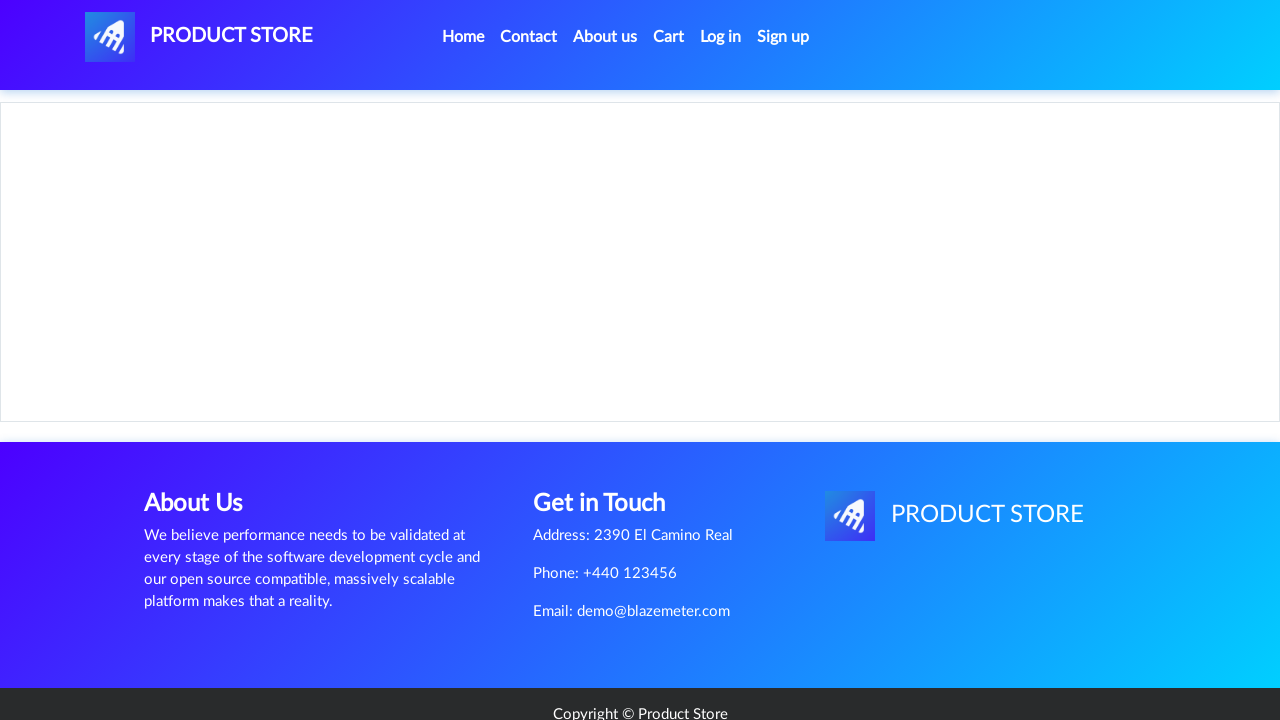

Verified Add to Cart button is displayed on product page
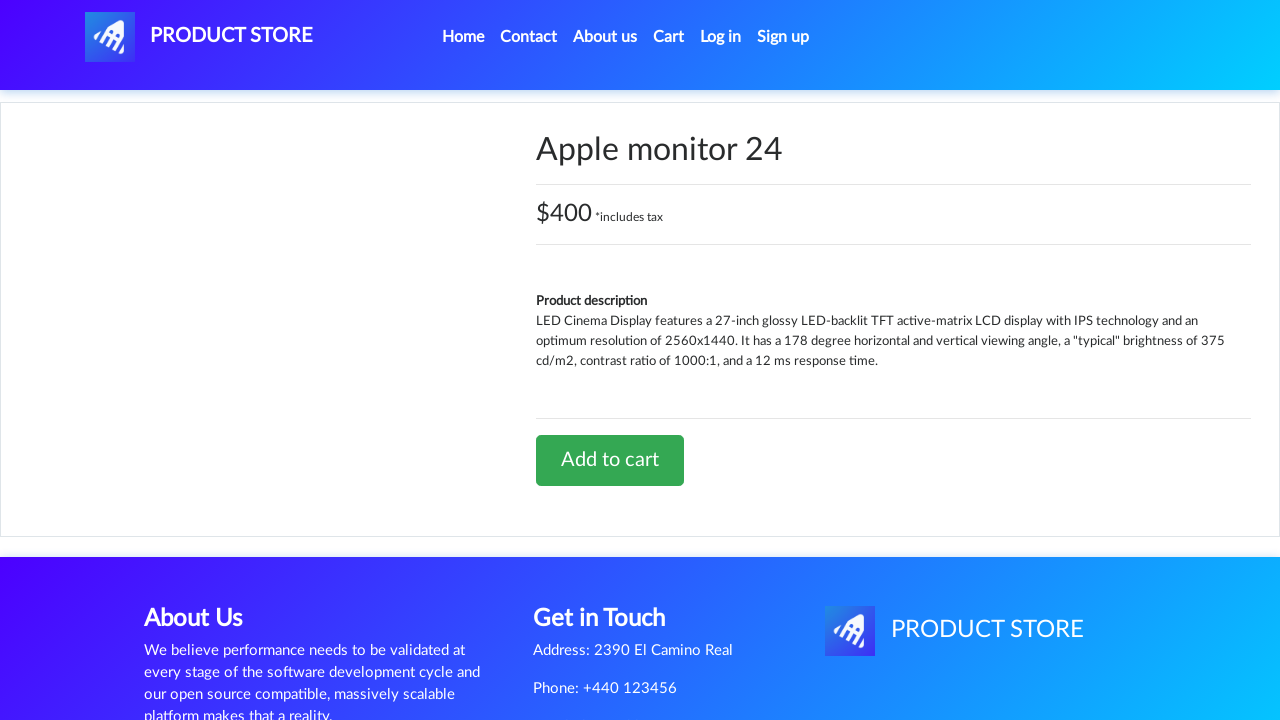

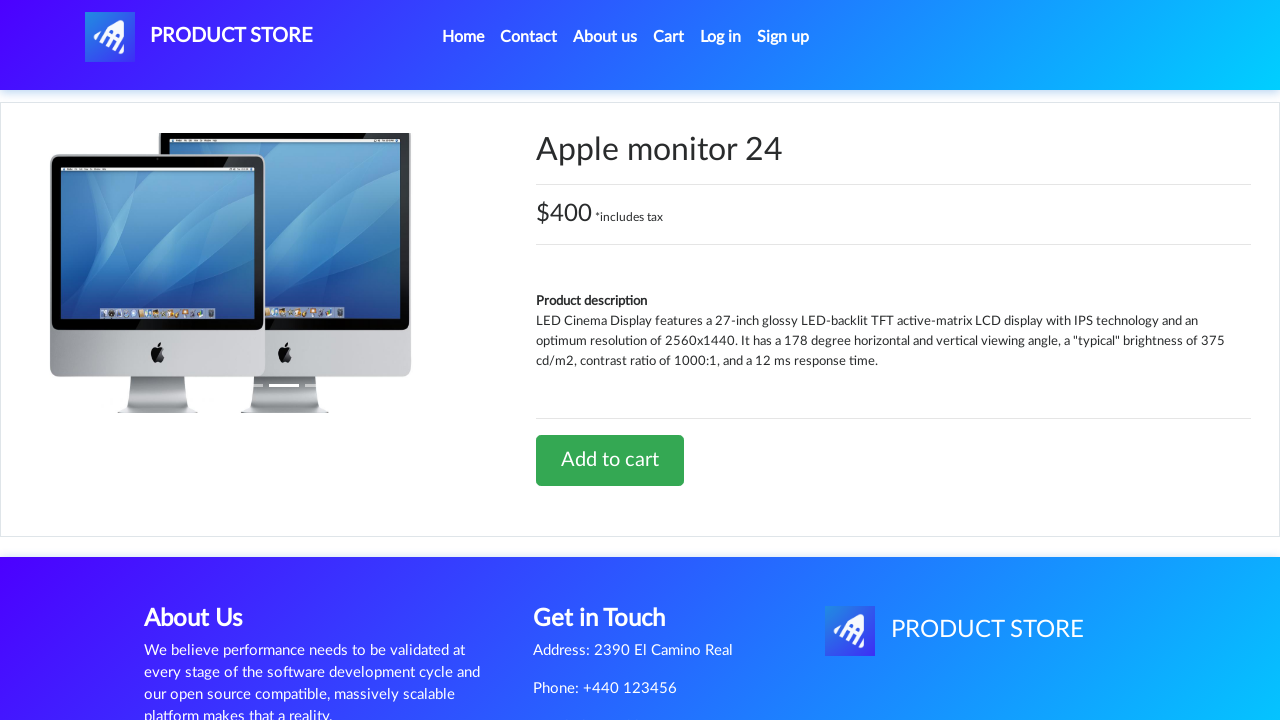